Navigates to CoinMarketCap homepage and waits for the cryptocurrency data table to load completely, verifying that the table and its rows are visible.

Starting URL: https://coinmarketcap.com/

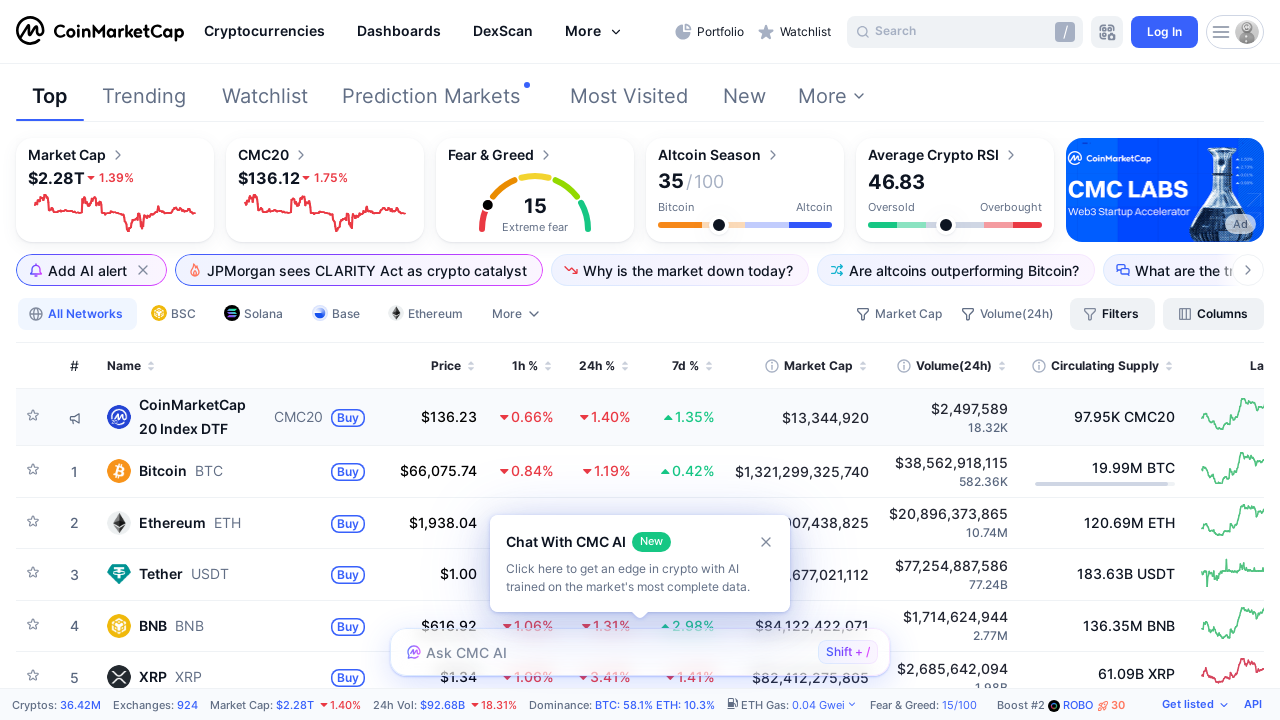

Page DOM content loaded
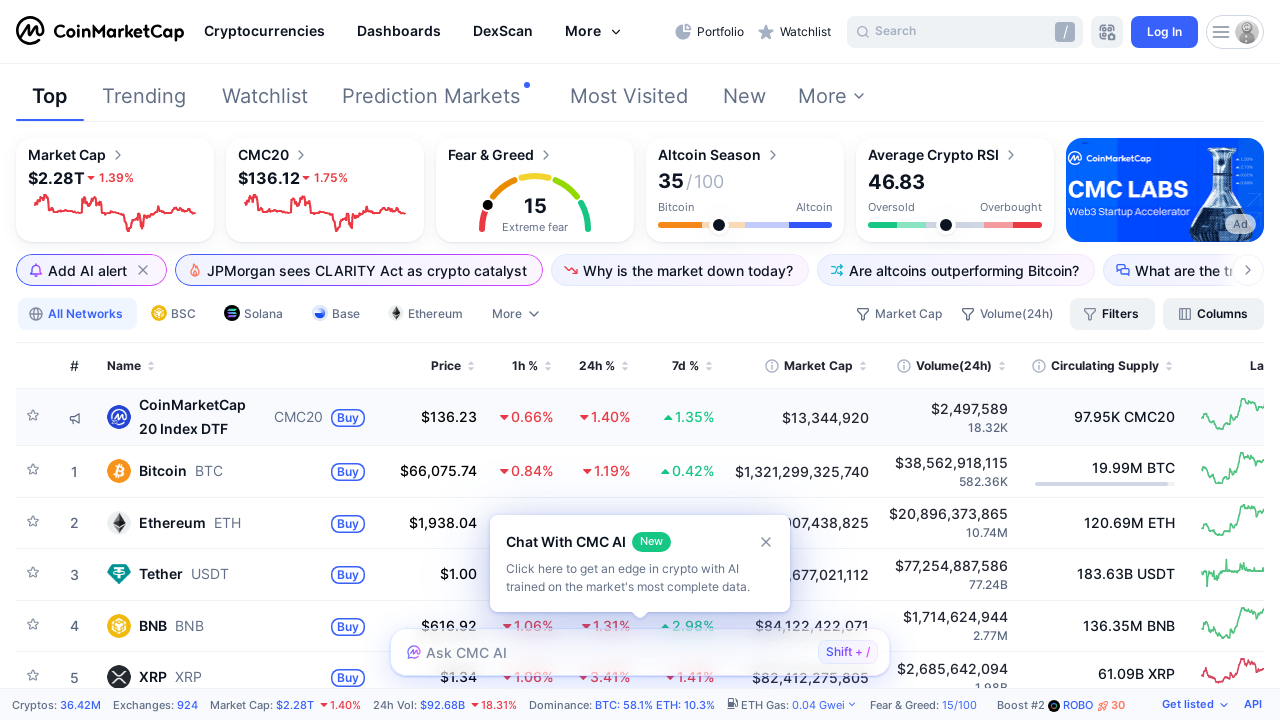

Cryptocurrency data table loaded and visible
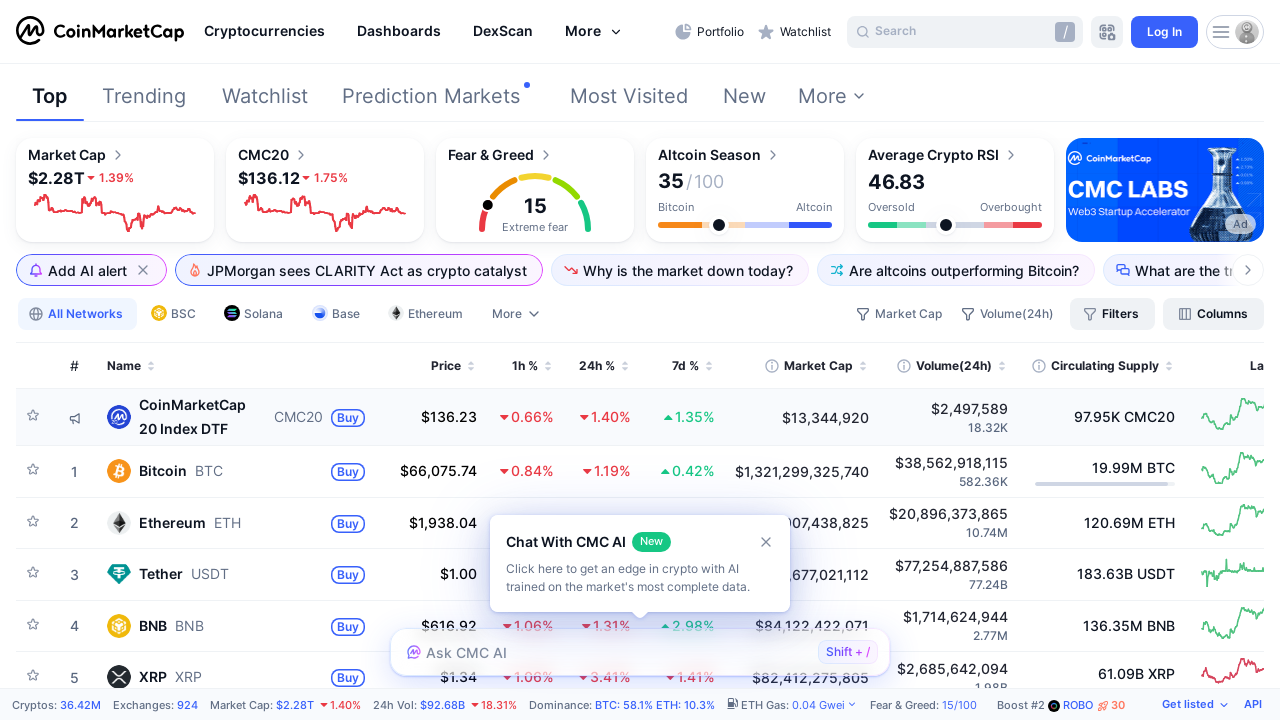

Table rows verified as present
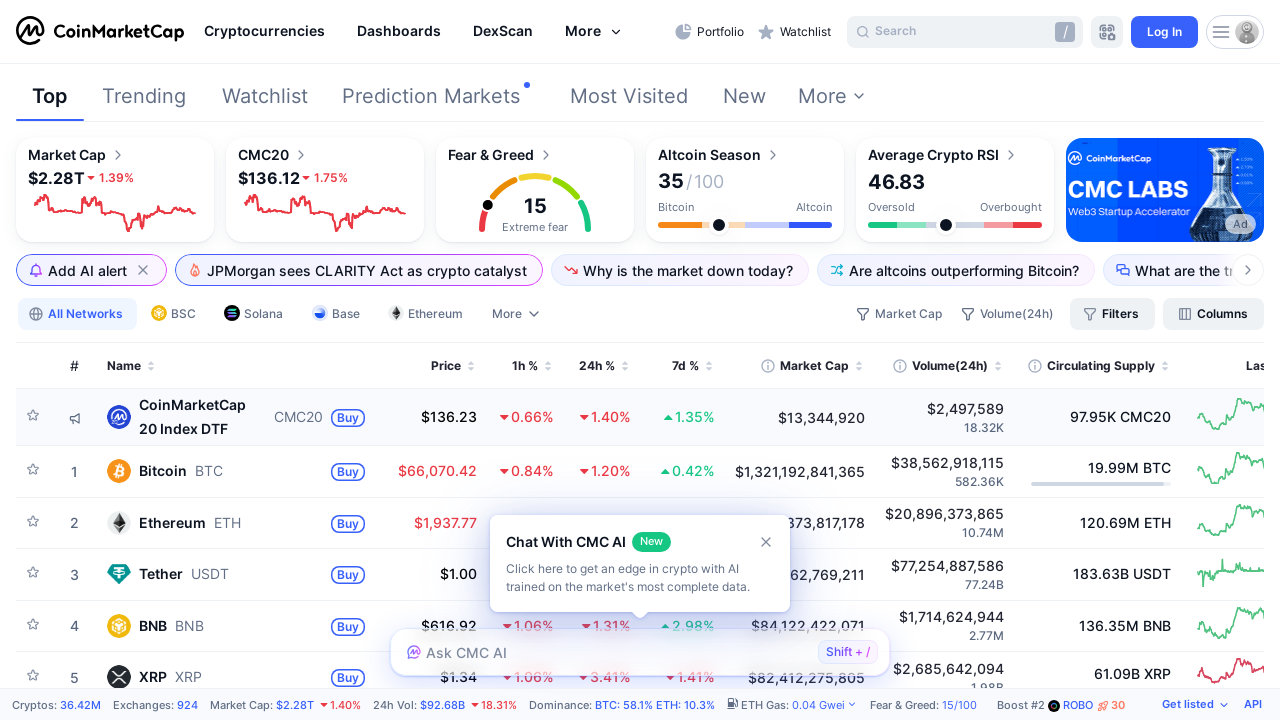

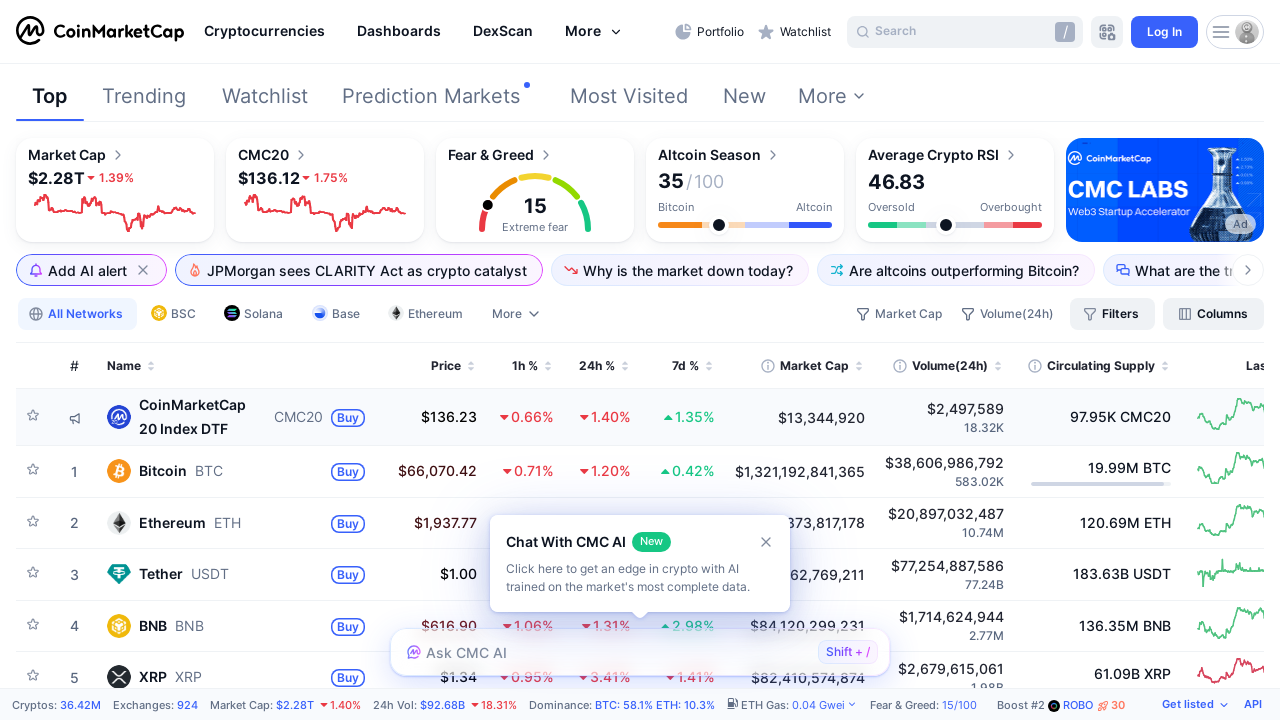